Tests JavaScript alert handling including accept, dismiss, and prompt input for all three alert types

Starting URL: https://the-internet.herokuapp.com/javascript_alerts

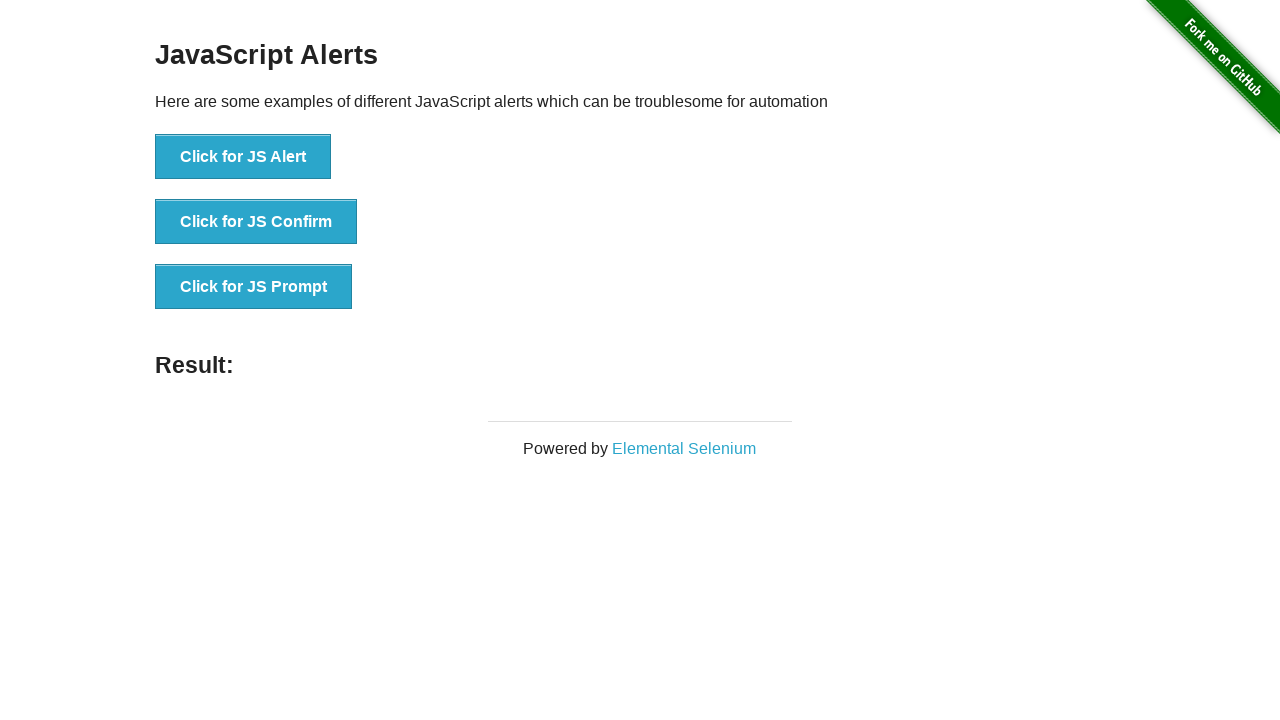

Clicked JS Alert button at (243, 157) on button[onclick='jsAlert()']
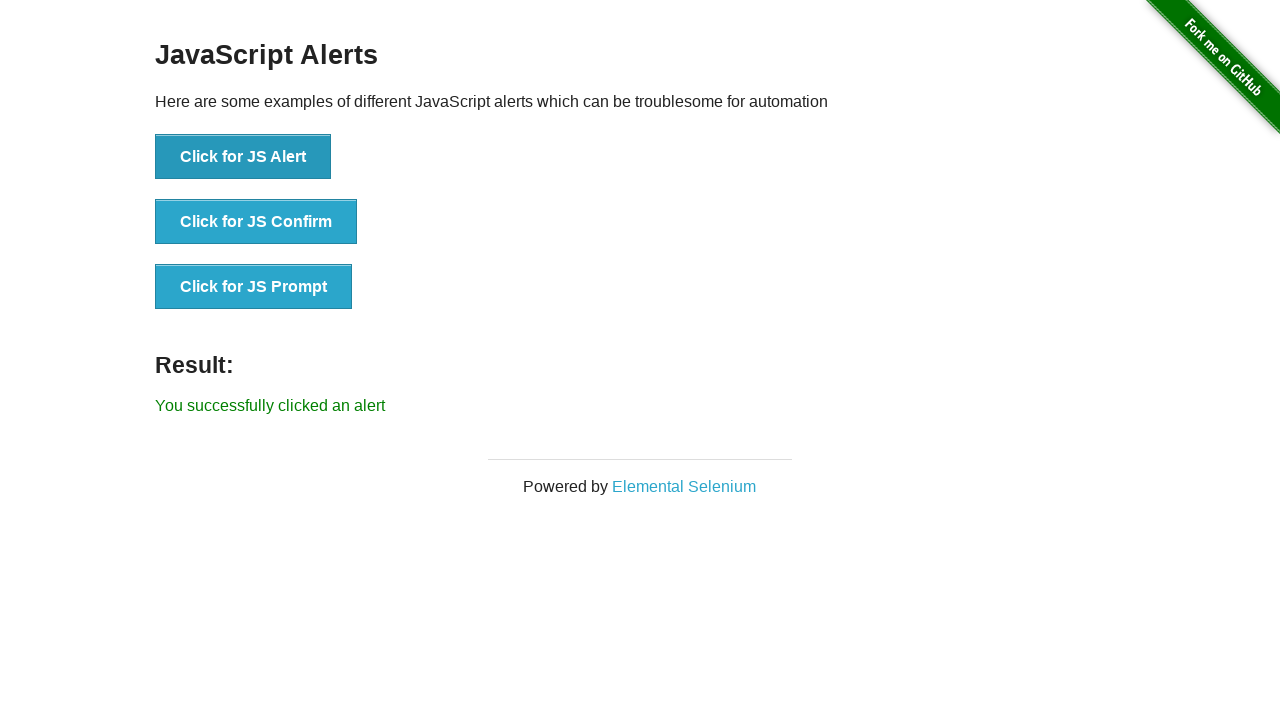

Set up dialog handler to accept alerts
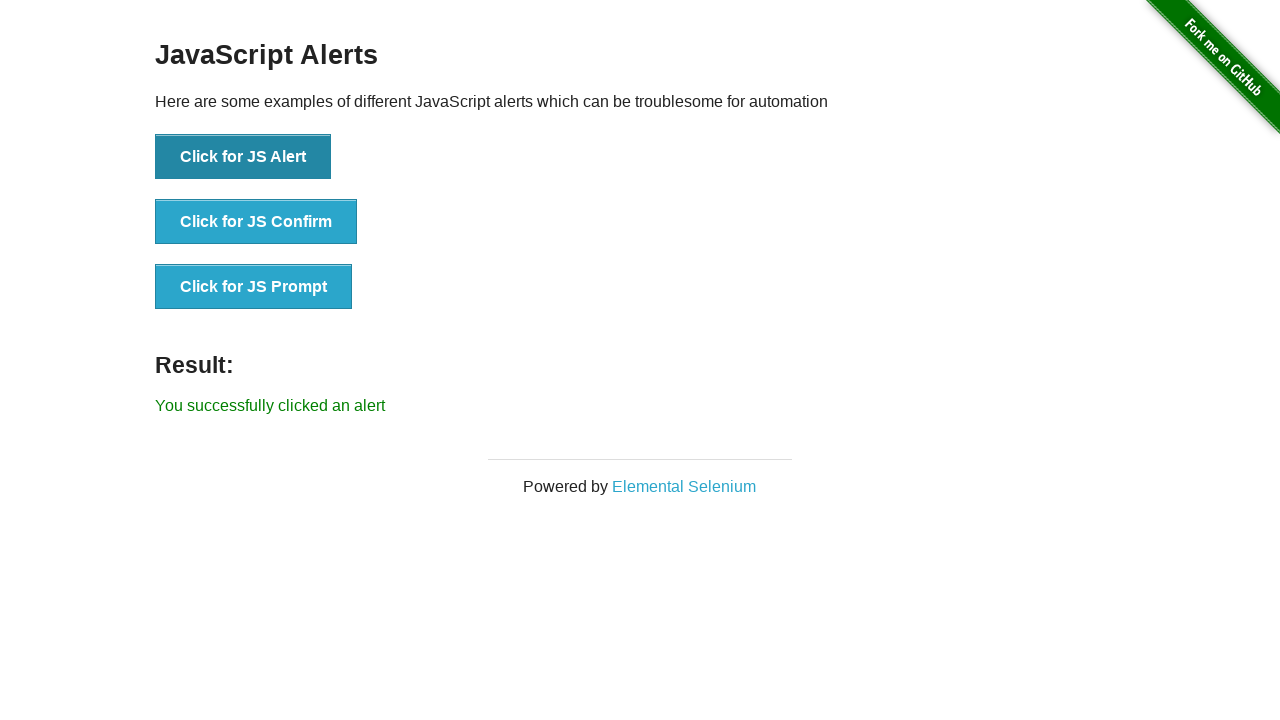

Clicked JS Alert button and accepted the alert at (243, 157) on button[onclick='jsAlert()']
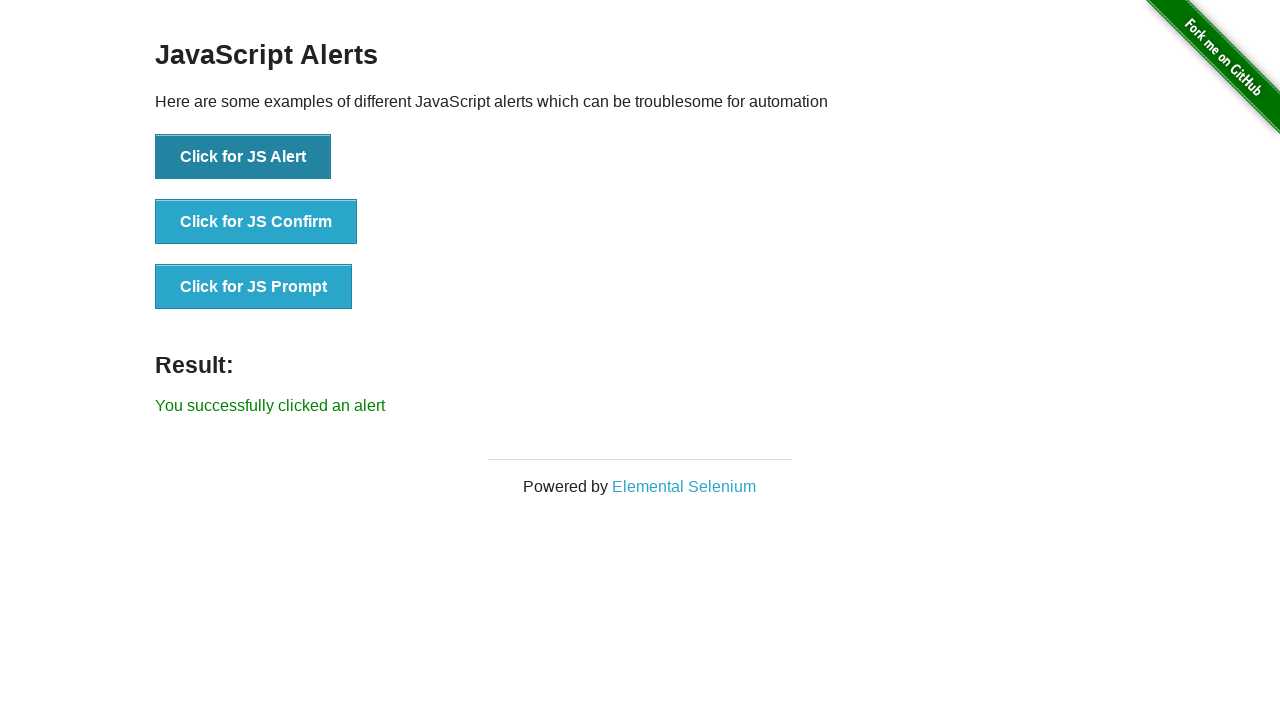

Set up dialog handler to dismiss confirm dialog
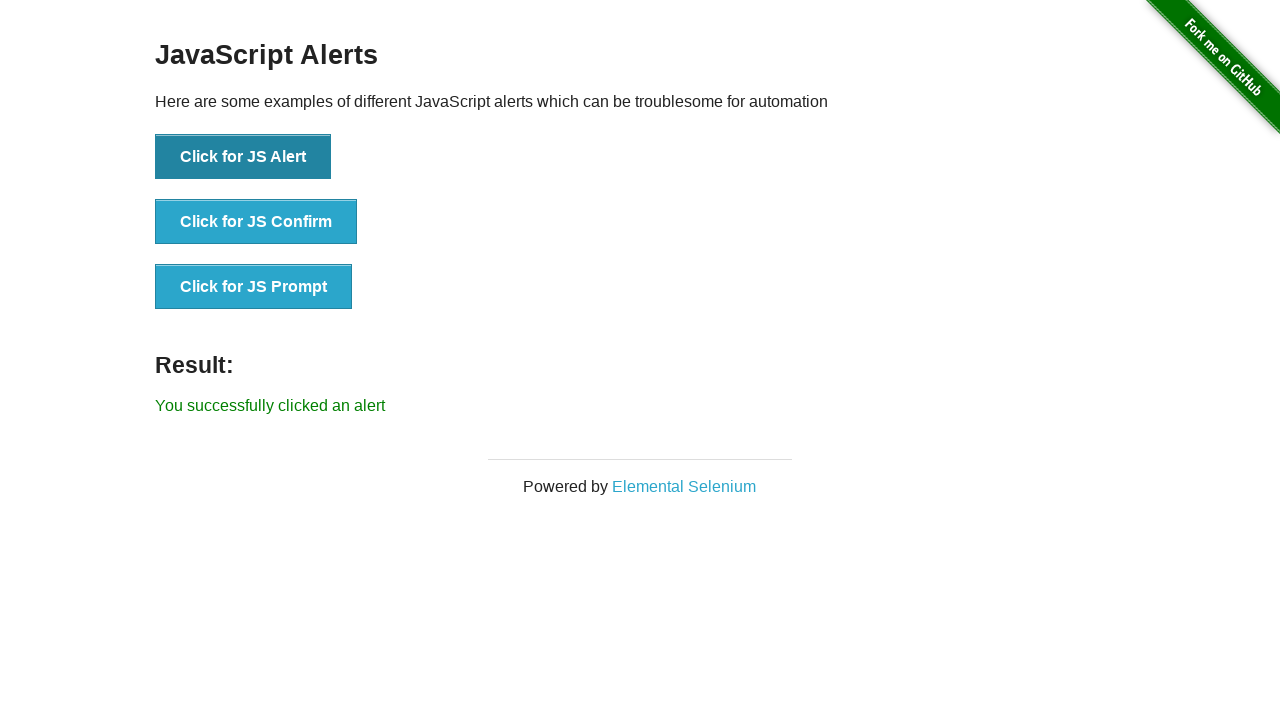

Clicked JS Confirm button and dismissed the dialog at (256, 222) on button[onclick='jsConfirm()']
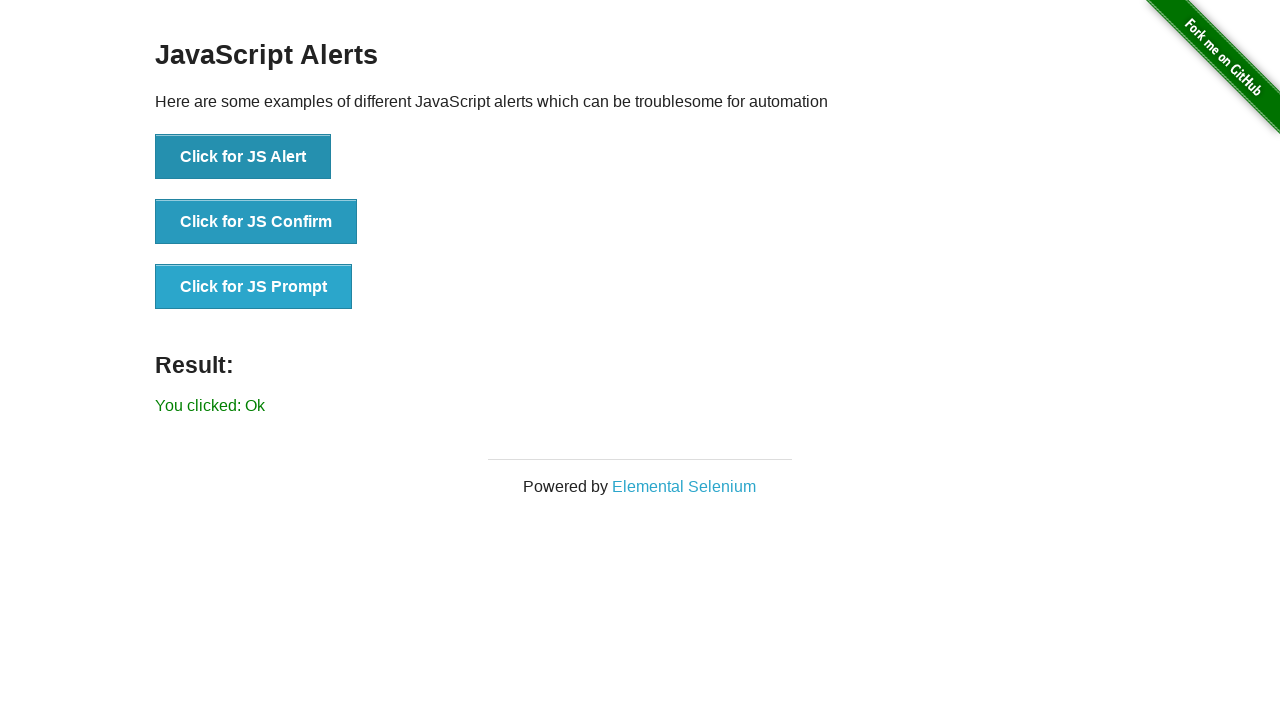

Set up dialog handler to accept confirm dialog
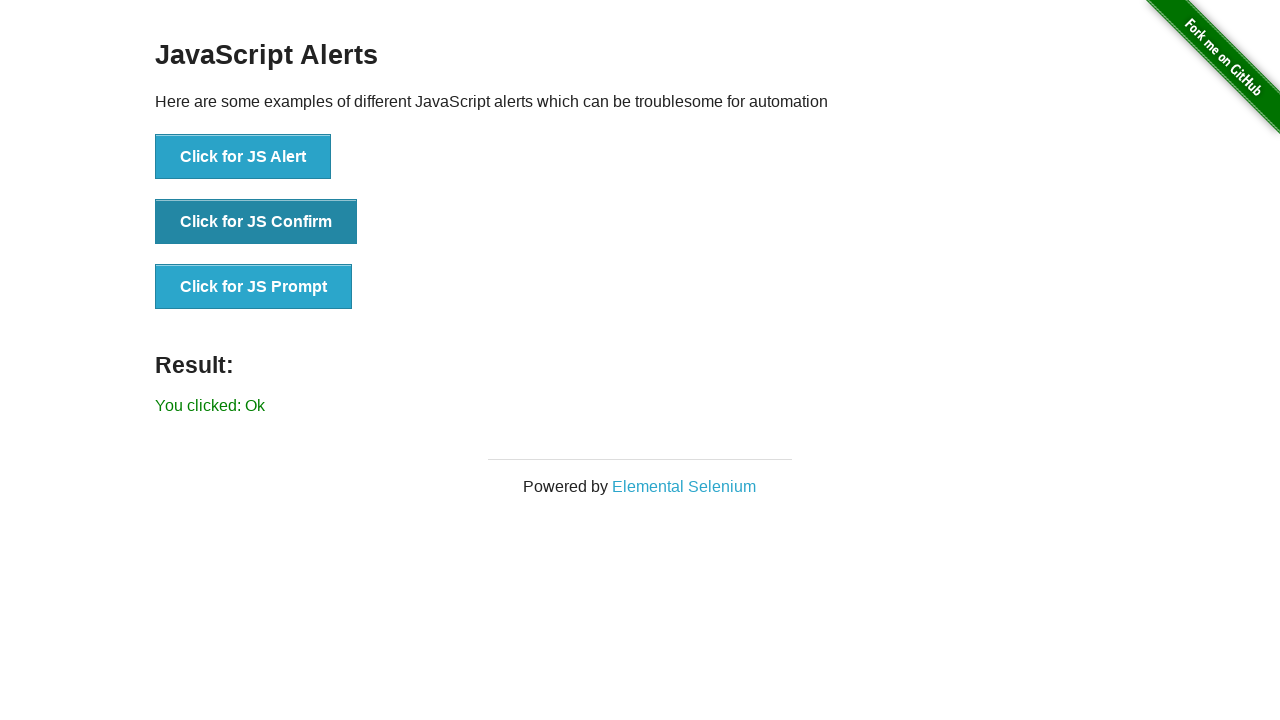

Clicked JS Confirm button and accepted the dialog at (256, 222) on button[onclick='jsConfirm()']
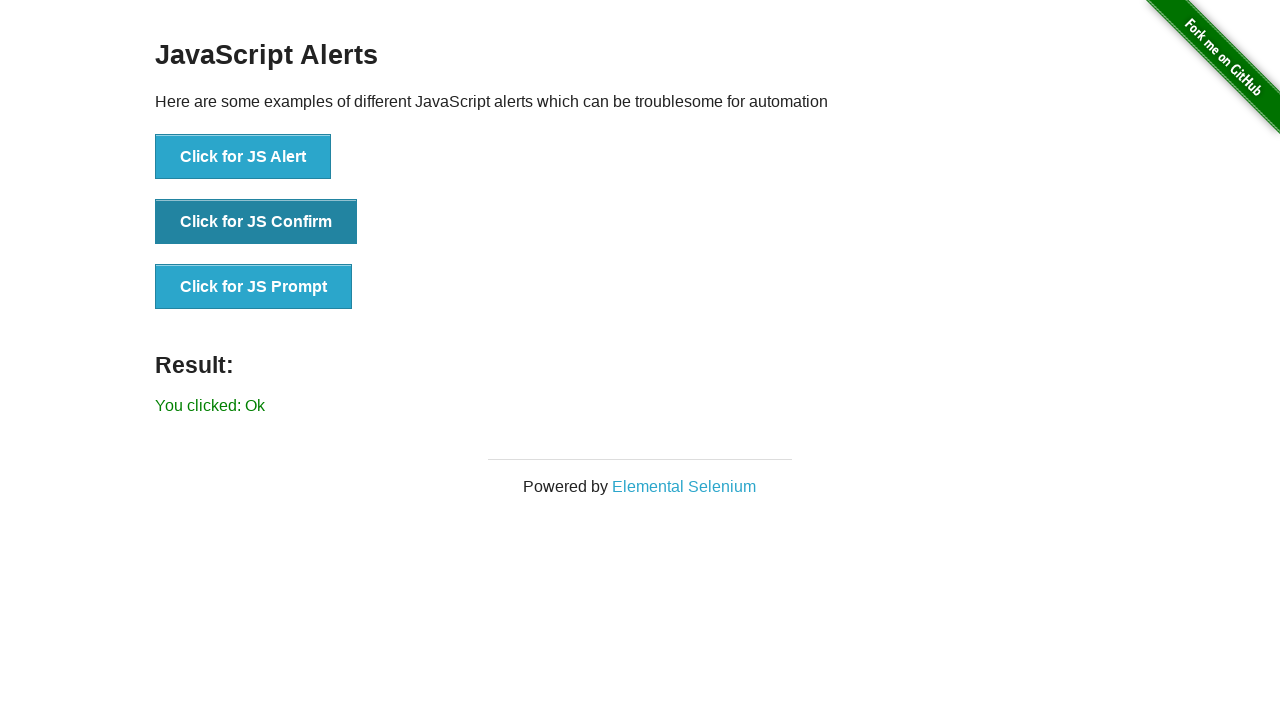

Set up dialog handler to accept prompt with text input
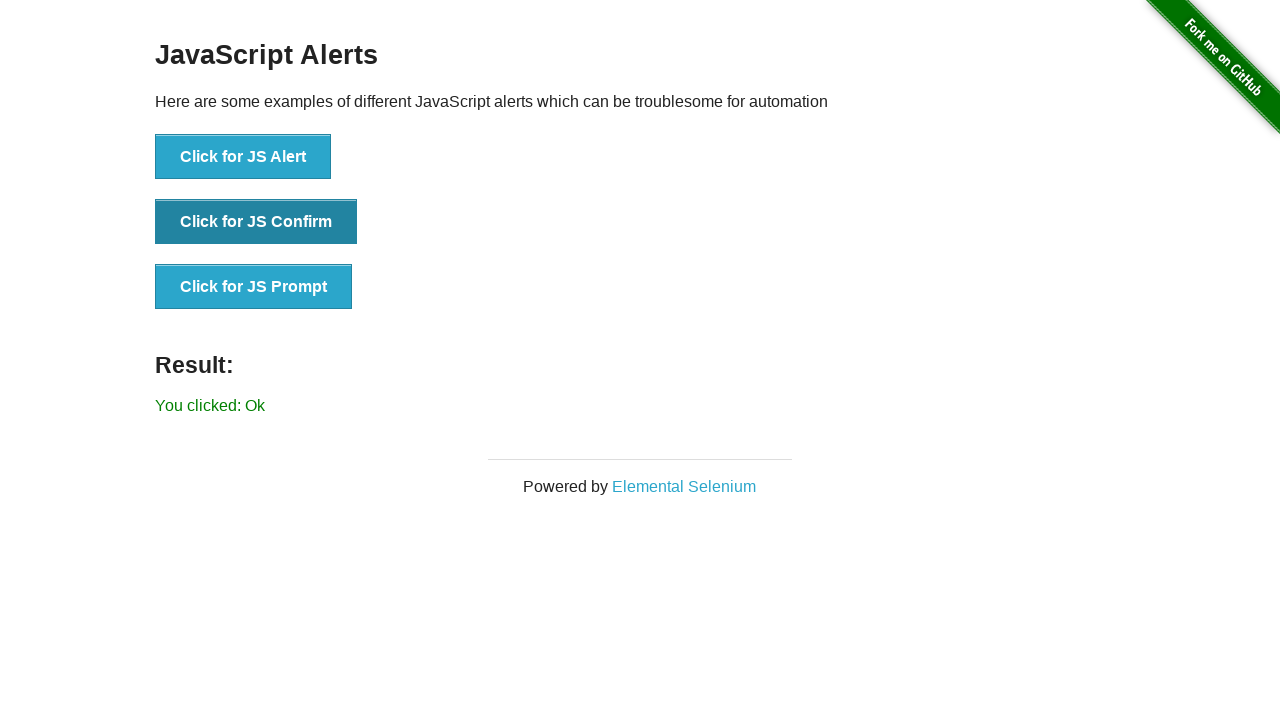

Clicked JS Prompt button and entered 'Pass' in prompt at (254, 287) on button[onclick='jsPrompt()']
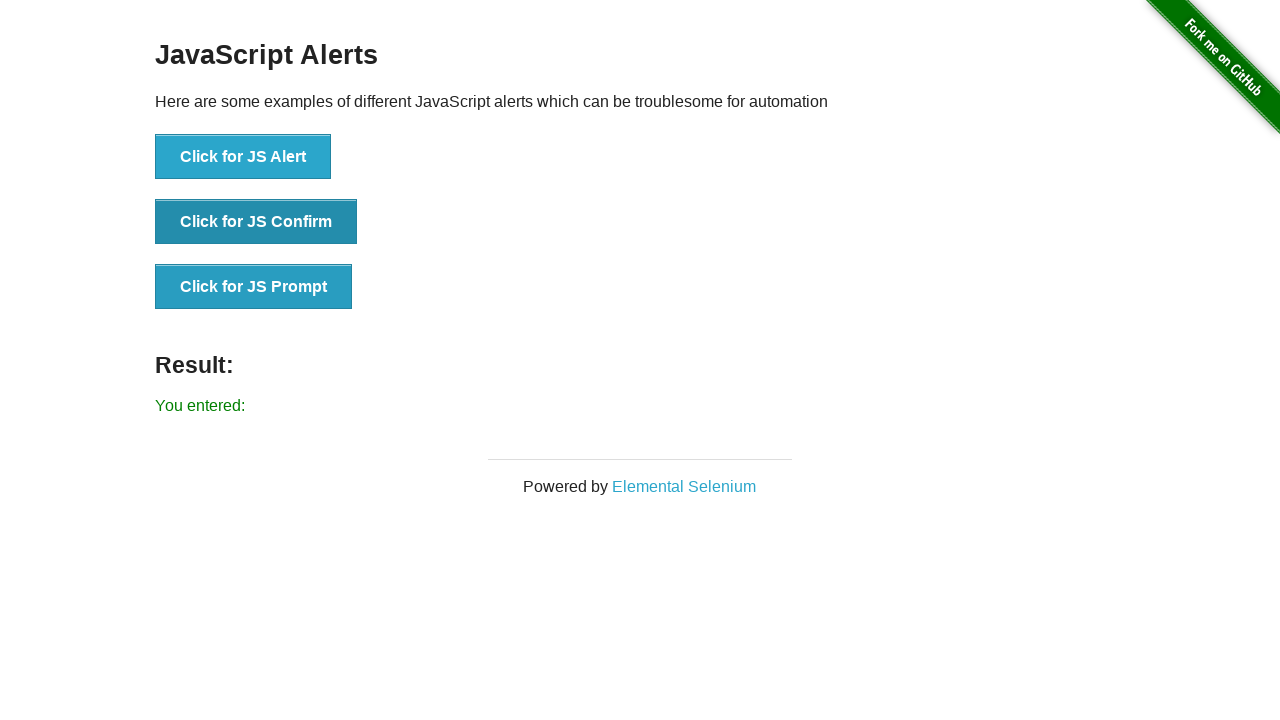

Verified result element appeared with prompt response
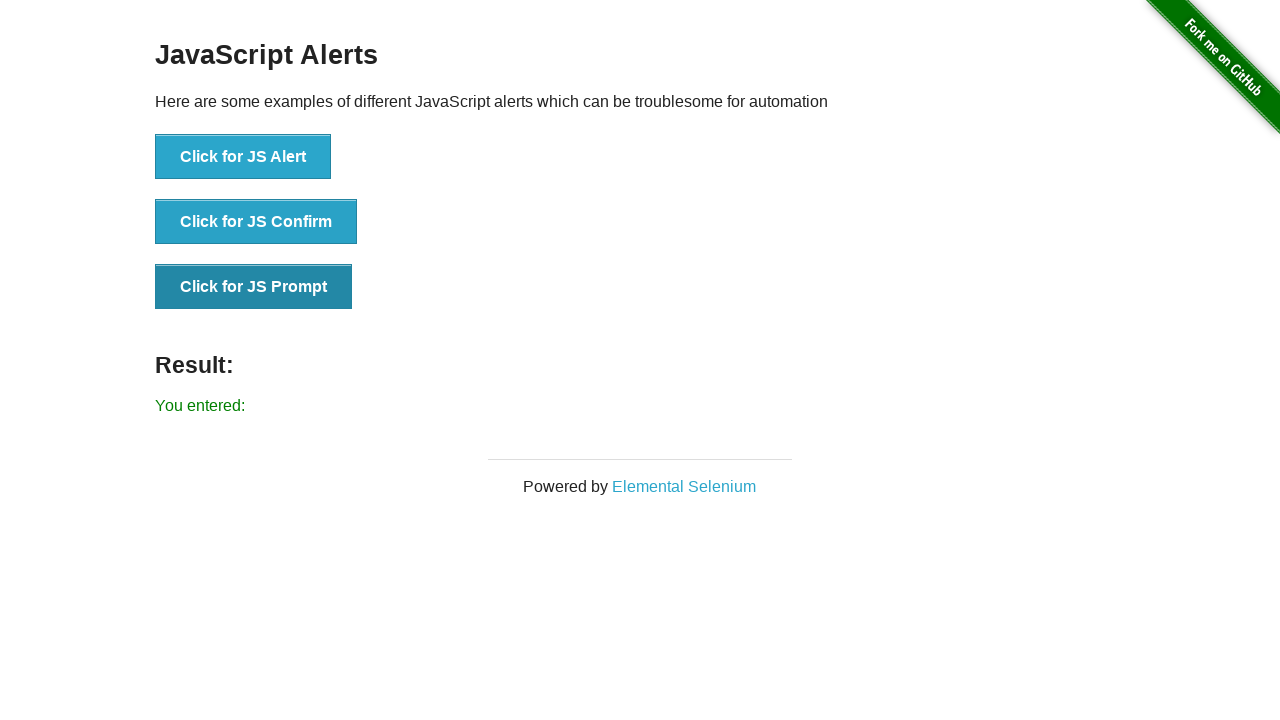

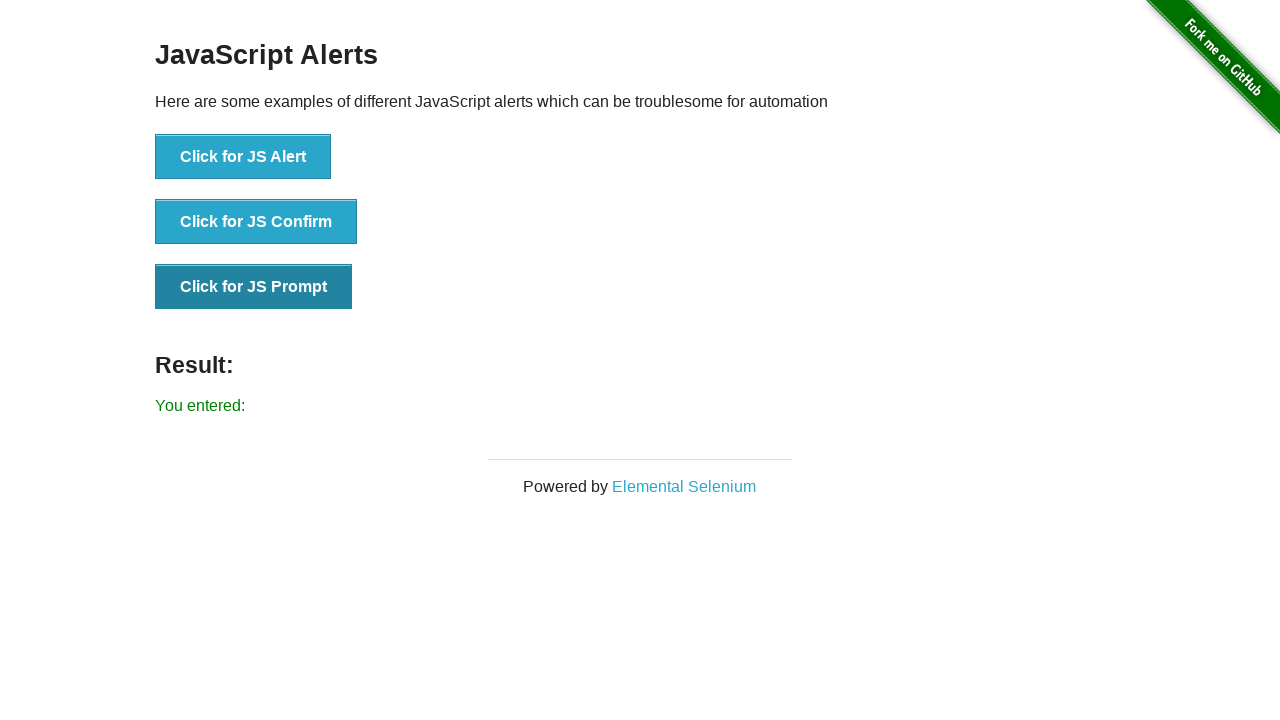